Tests button click functionality by navigating to the Elements section, clicking on Buttons, and verifying a dynamic click message appears

Starting URL: https://demoqa.com

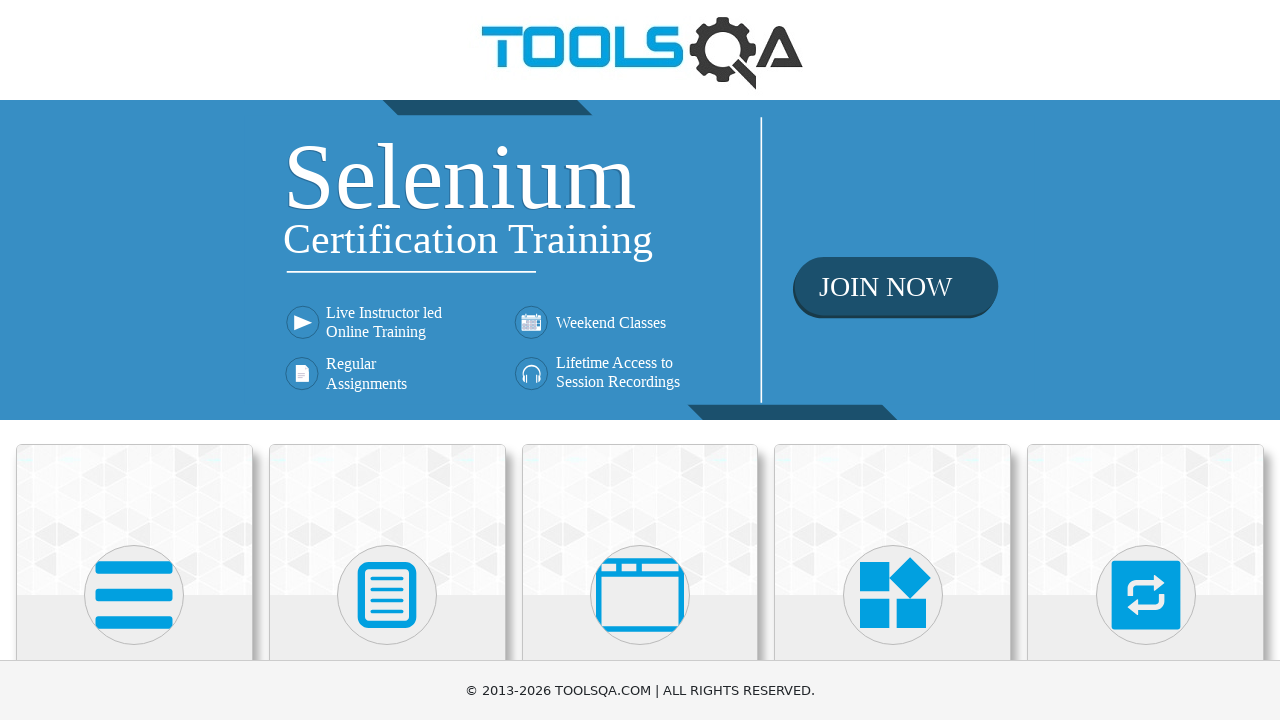

Clicked on Elements tile at (134, 360) on xpath=//div[@class='card mt-4 top-card'][1]//h5[text()='Elements']
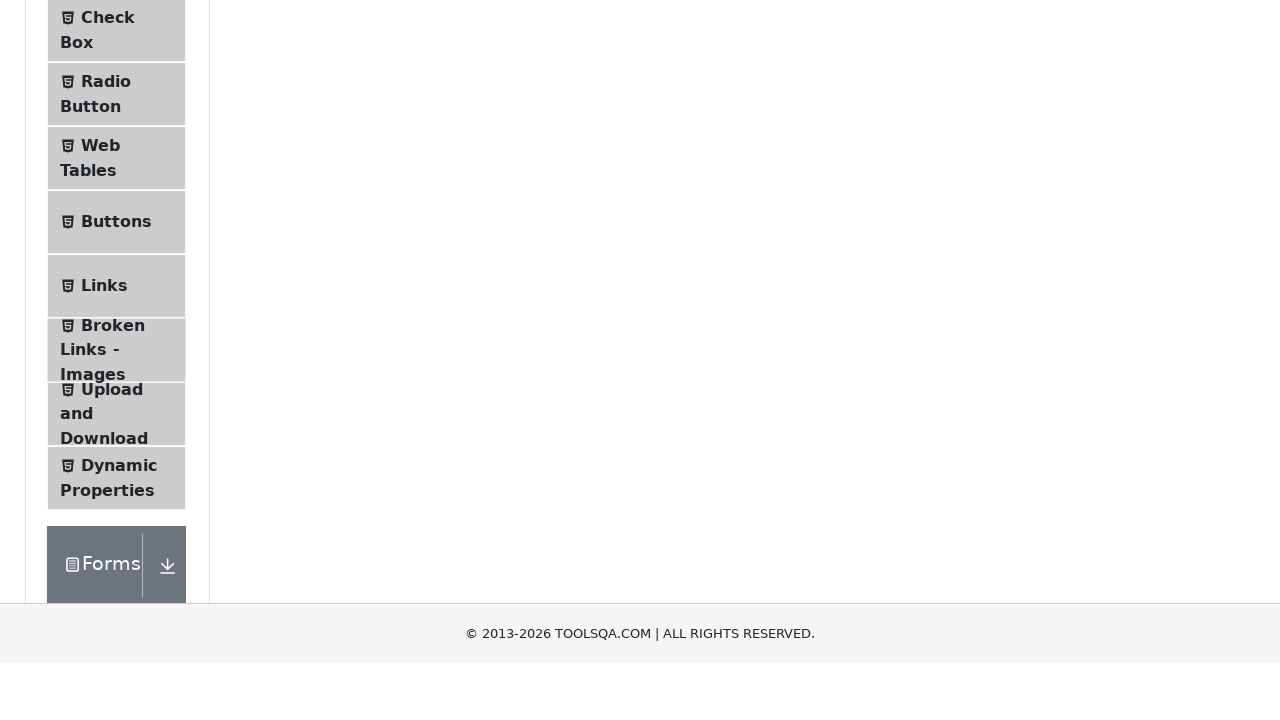

Waited for Elements page to load
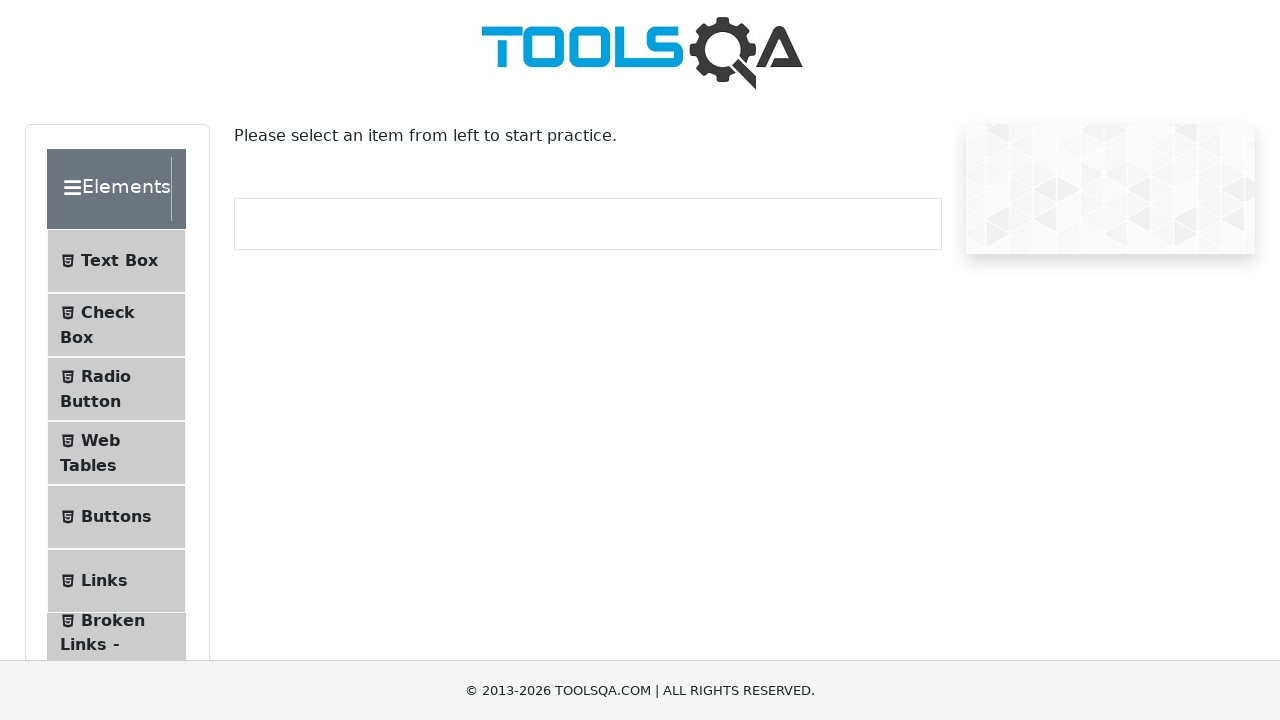

Clicked on Buttons section at (116, 517) on xpath=//span[text()='Buttons']
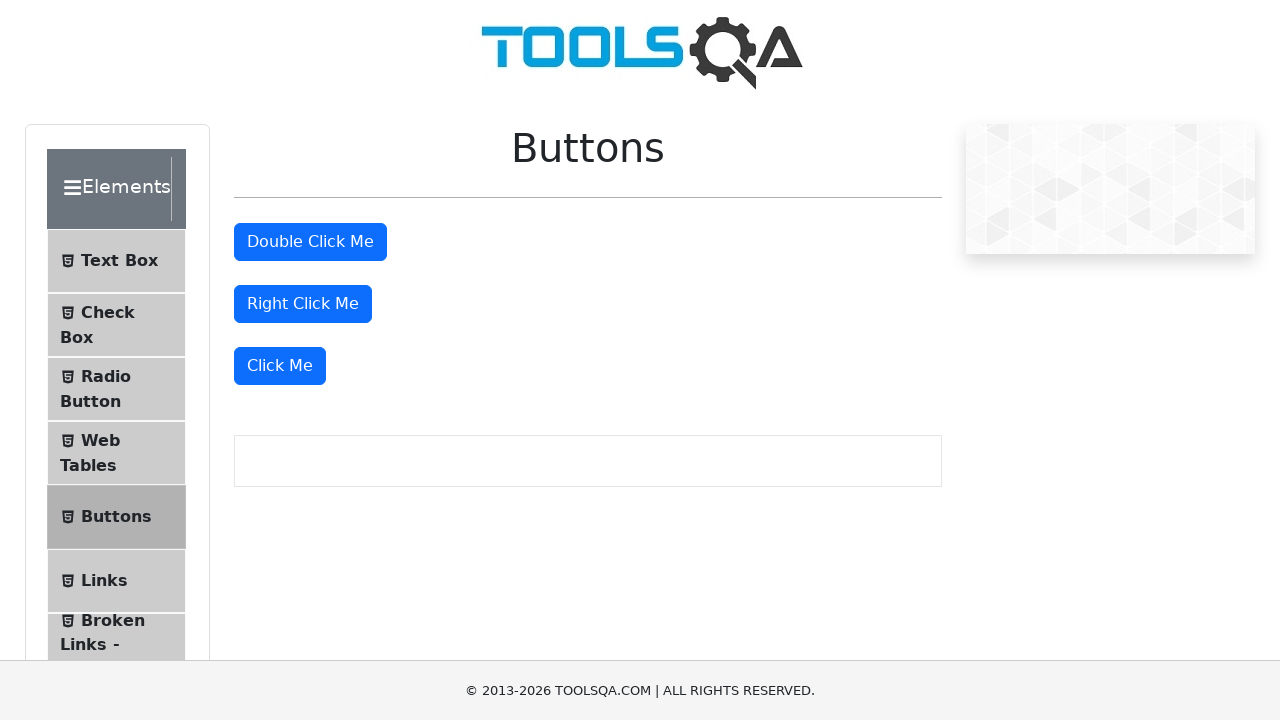

Waited for Buttons page to load
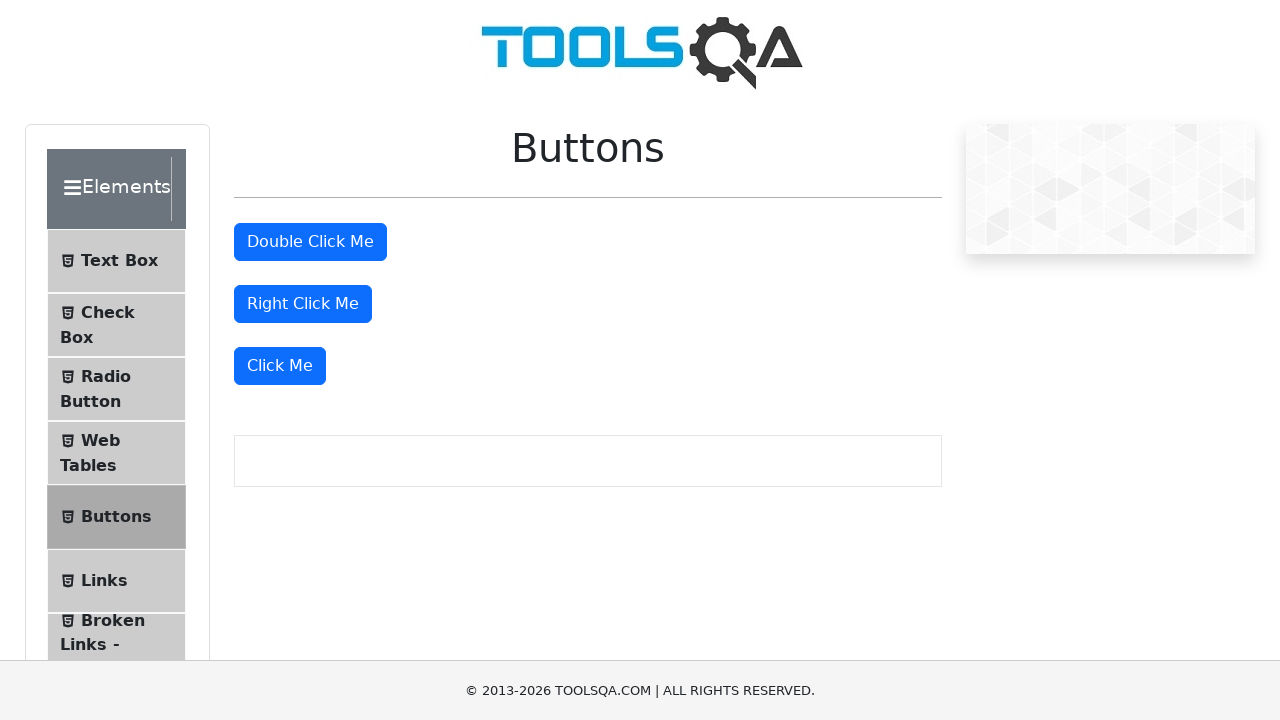

Clicked on 'Click Me' button at (280, 366) on xpath=//button[text()='Click Me']
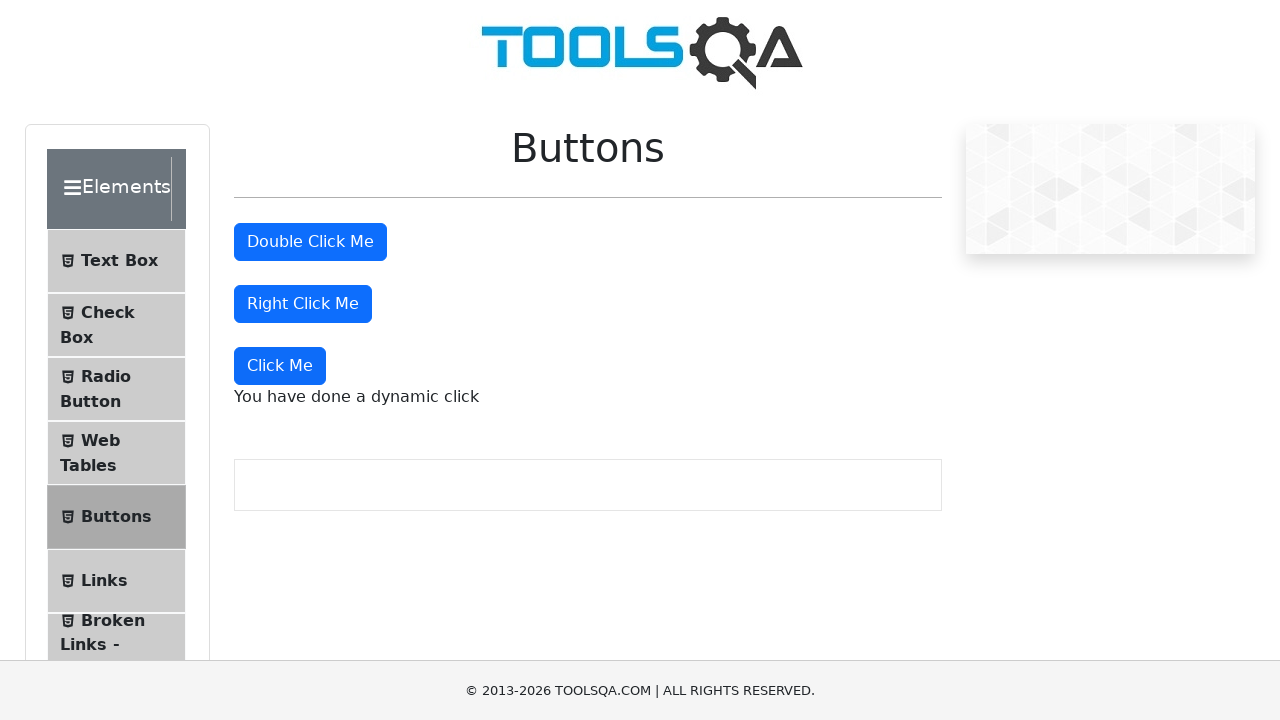

Verified dynamic click message appeared
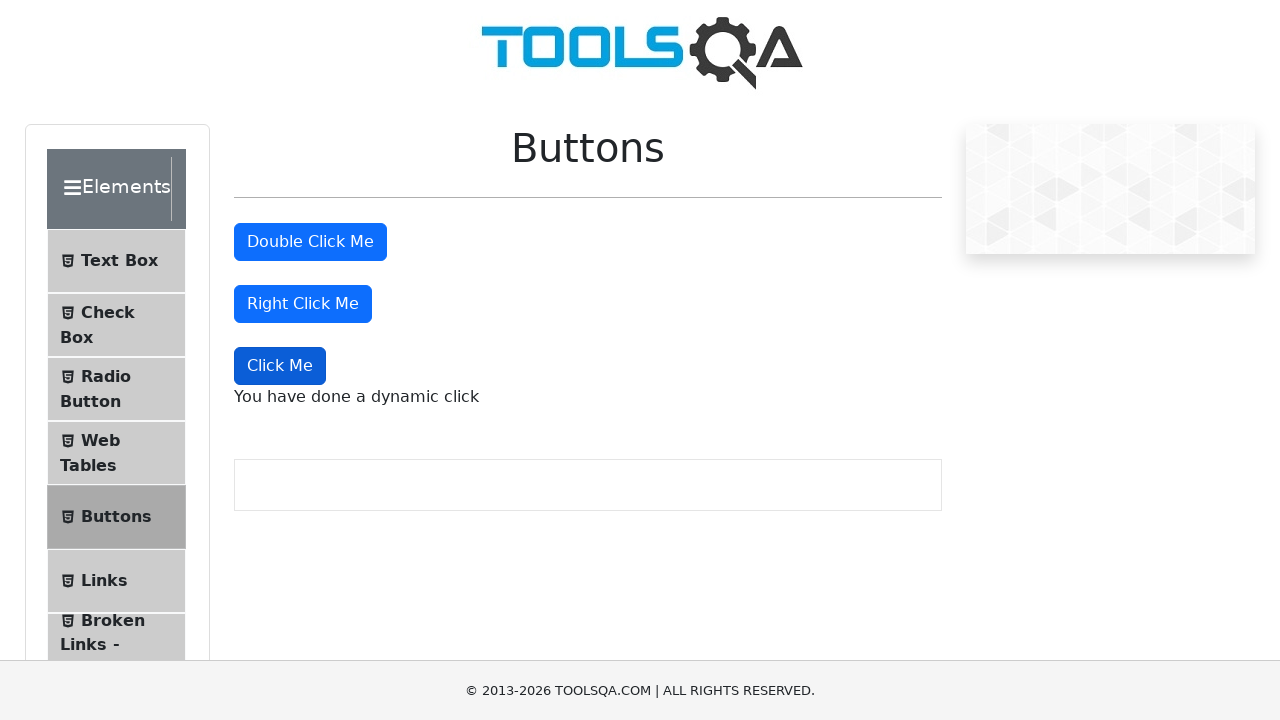

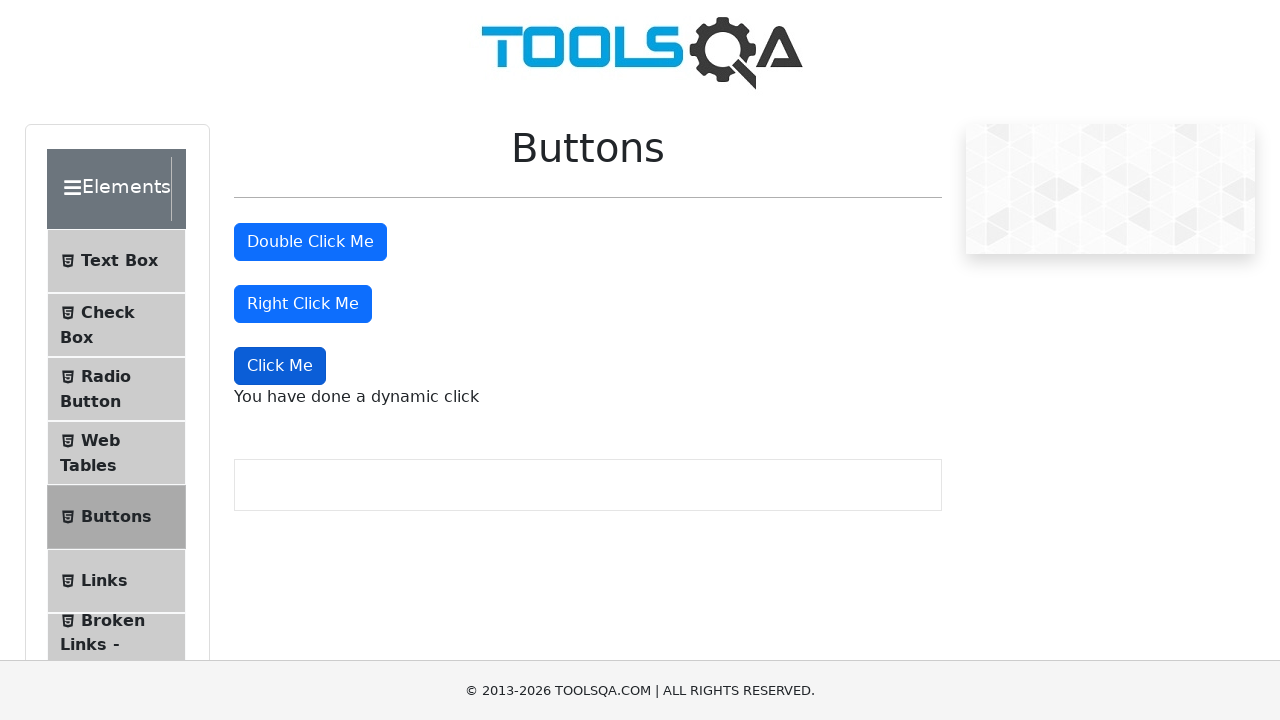